Tests a native select dropdown component by clicking on it and verifying the dropdown options are visible, specifically checking for an option with text "Two".

Starting URL: https://formstone.it/components/dropdown/demo/

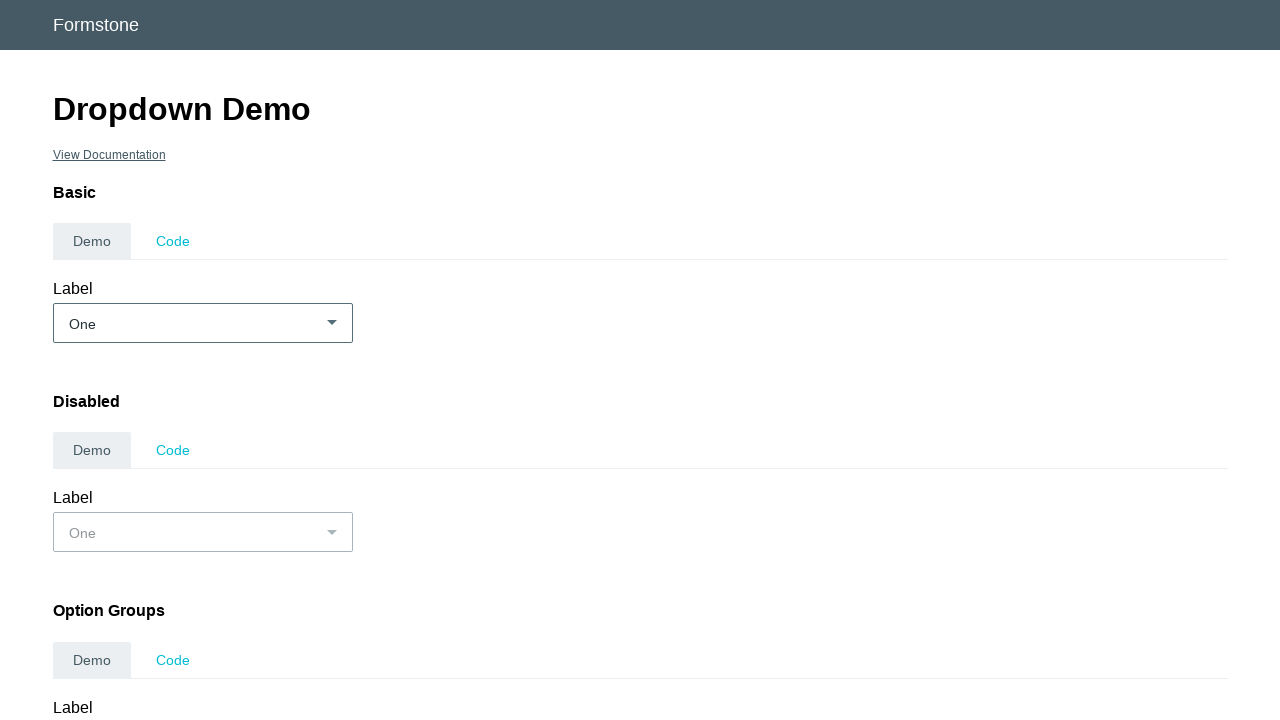

Waited 2 seconds for page to load
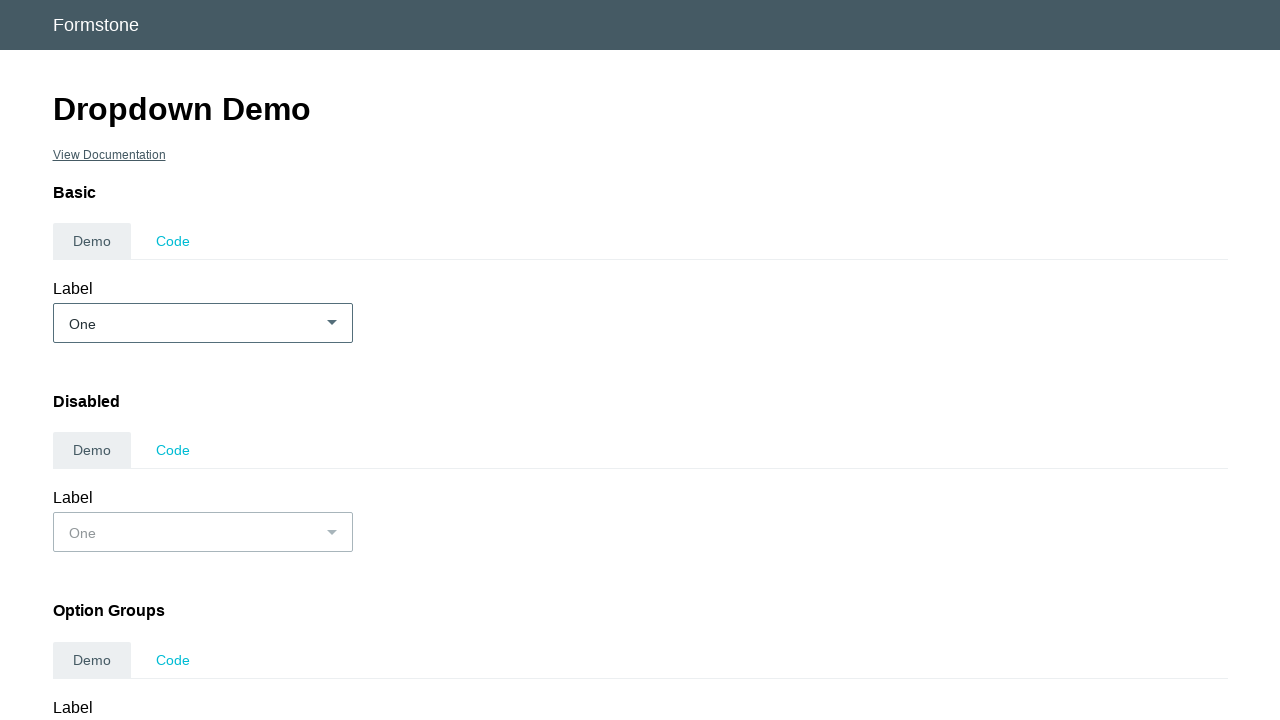

Clicked on the native select dropdown at (202, 360) on select#demo_native
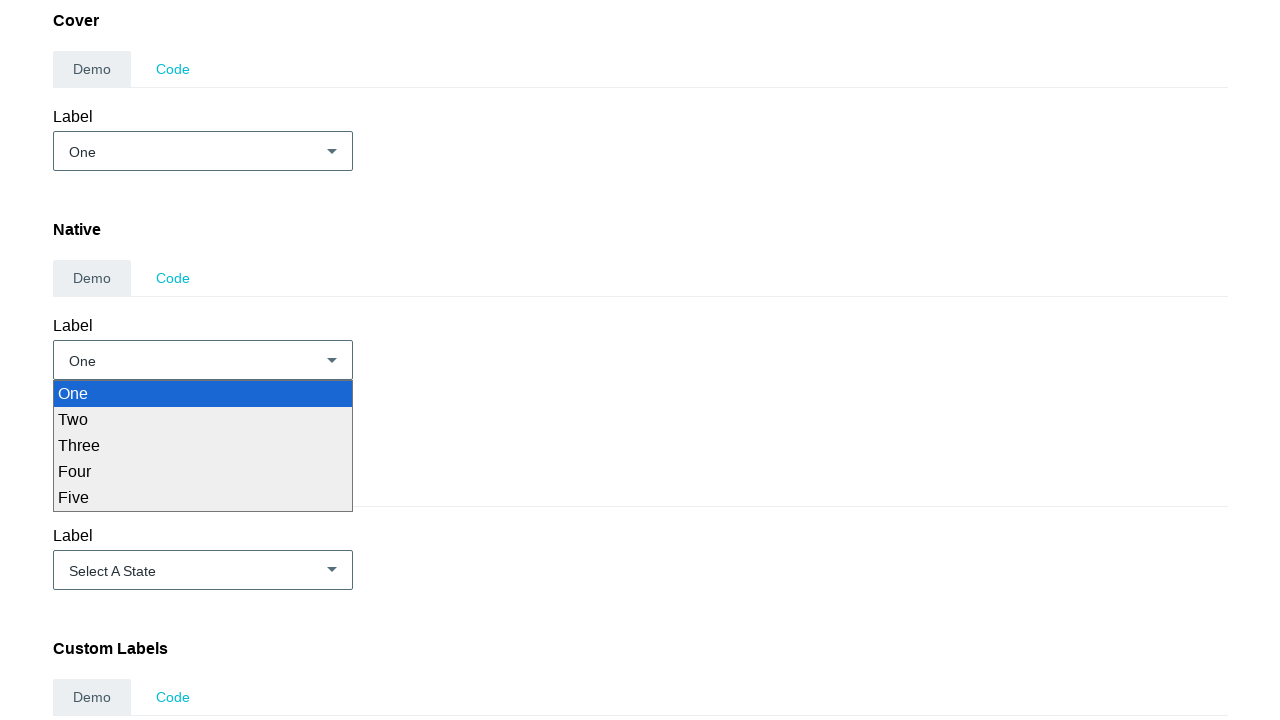

Dropdown selector is now visible and interactive
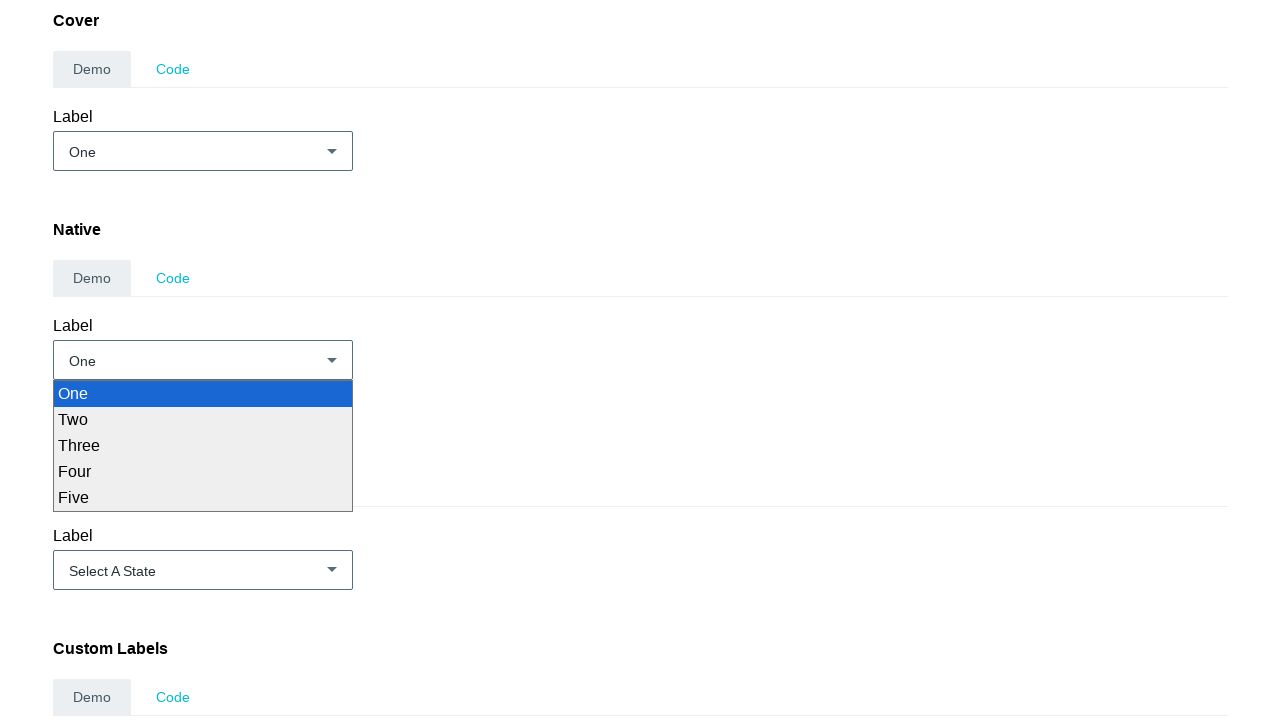

Selected option 'Two' from the native dropdown on select#demo_native
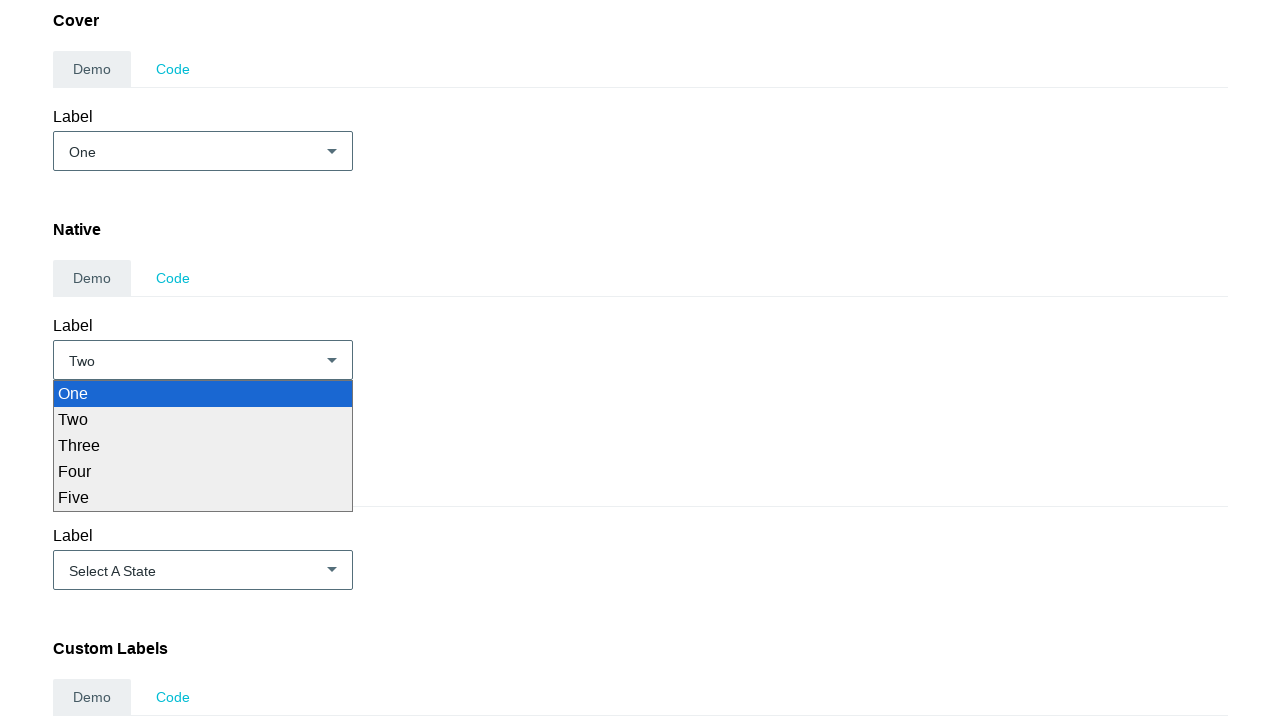

Verified that the dropdown has a selected value
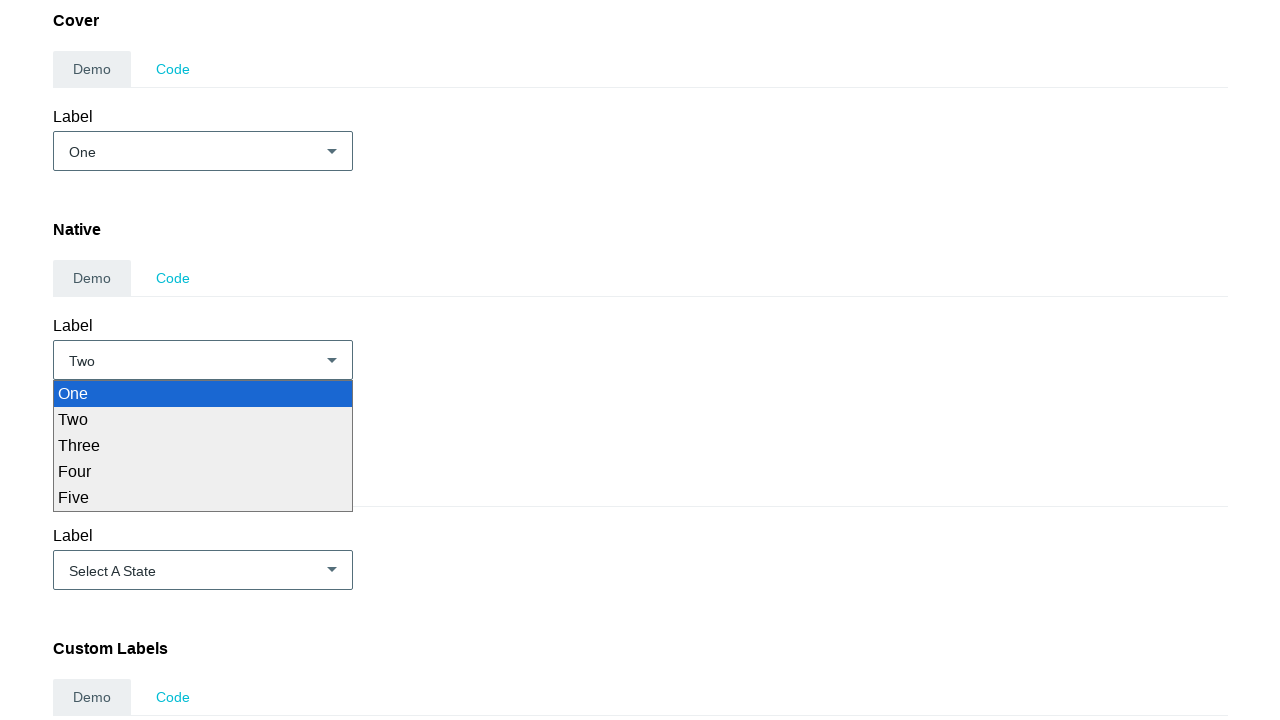

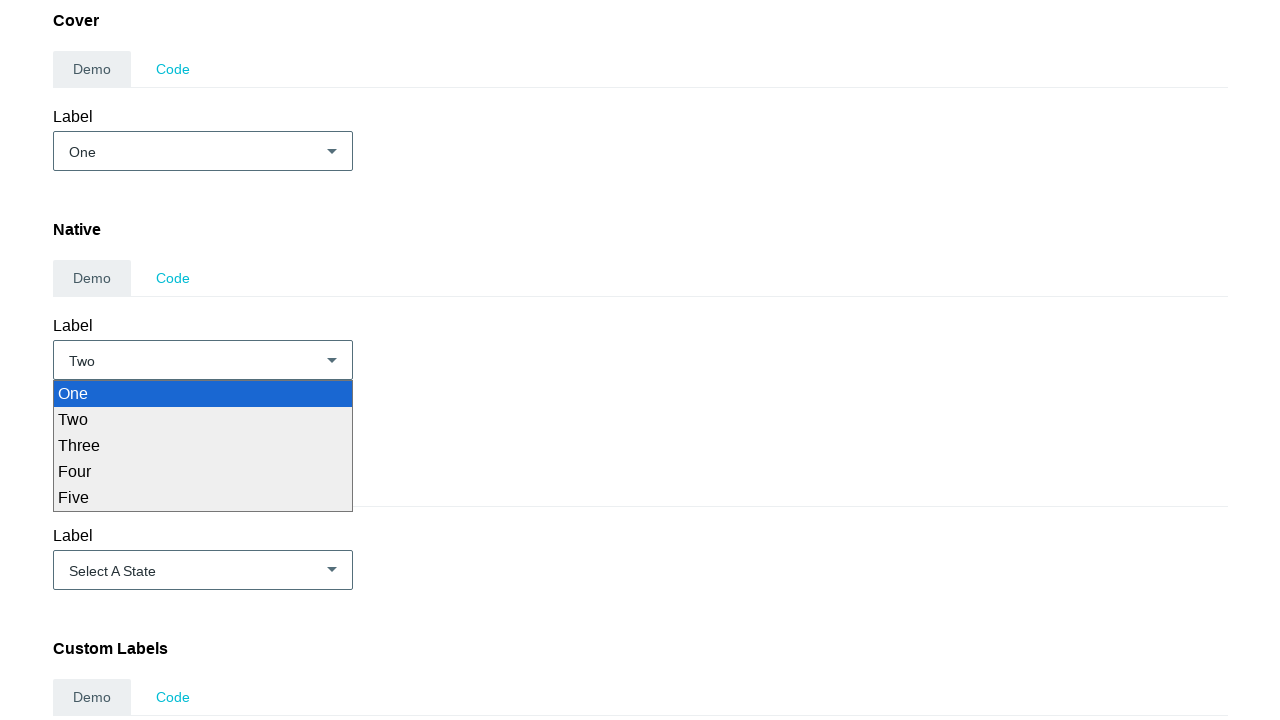